Tests date picker functionality by switching to an iframe and entering a date value directly into the date input field

Starting URL: https://jqueryui.com/datepicker/

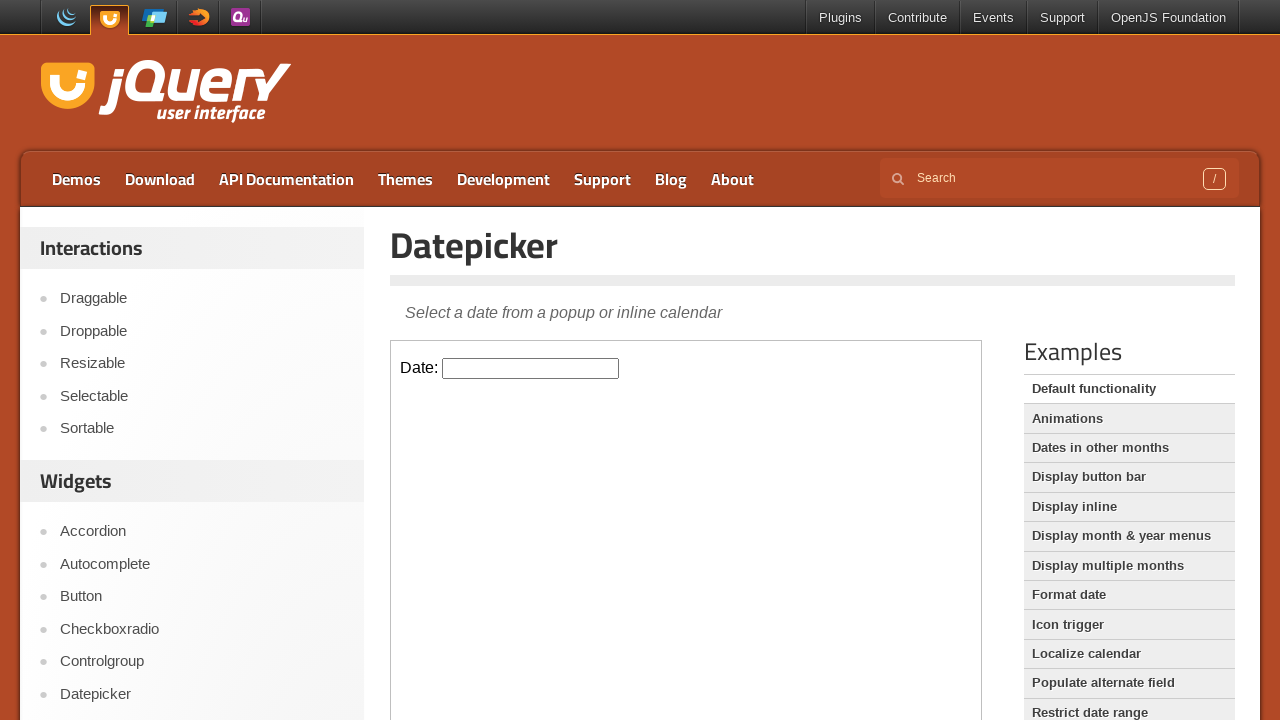

Located the demo iframe for date picker
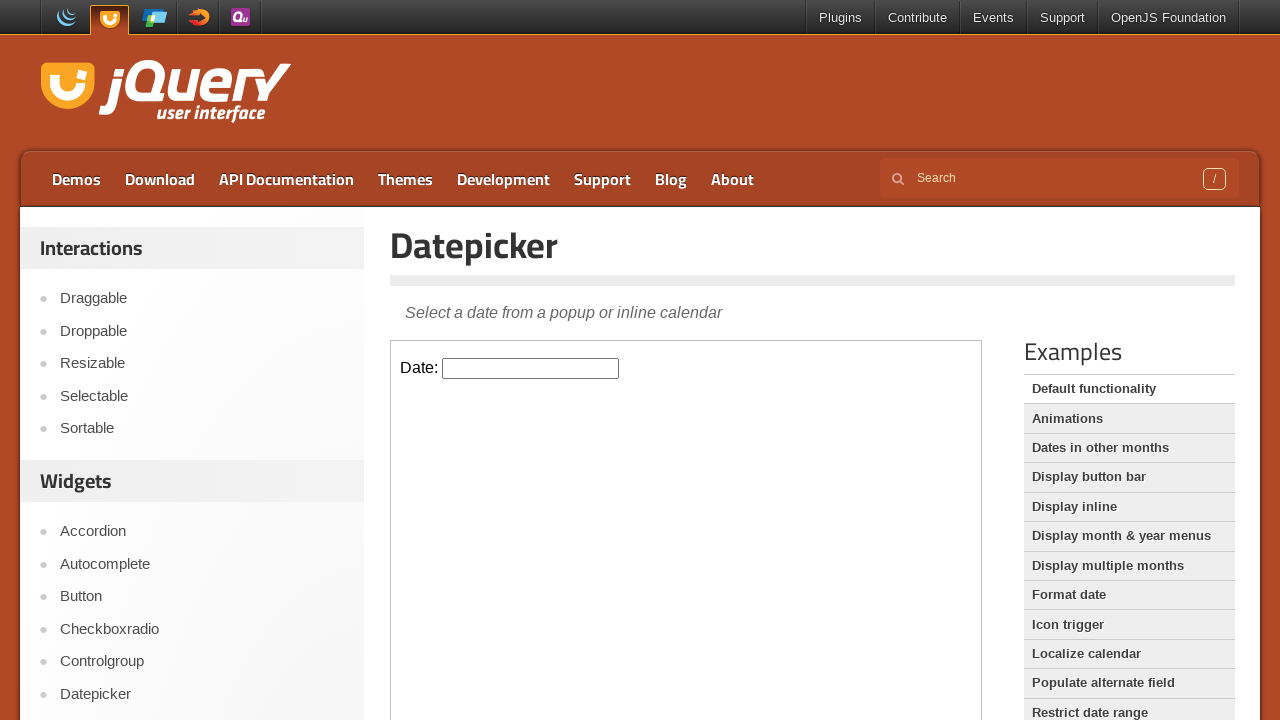

Entered date value '03/15/2024' into the datepicker input field on .demo-frame >> internal:control=enter-frame >> #datepicker
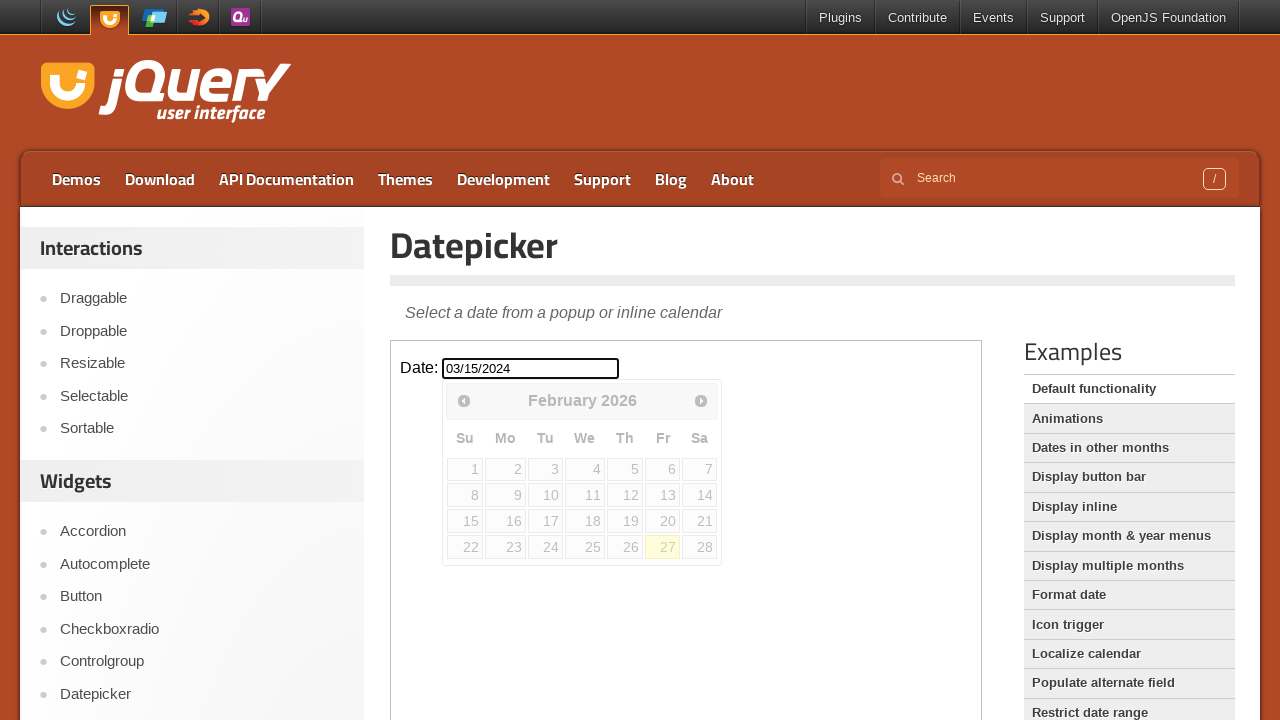

Waited 1 second for date to be populated in the date picker
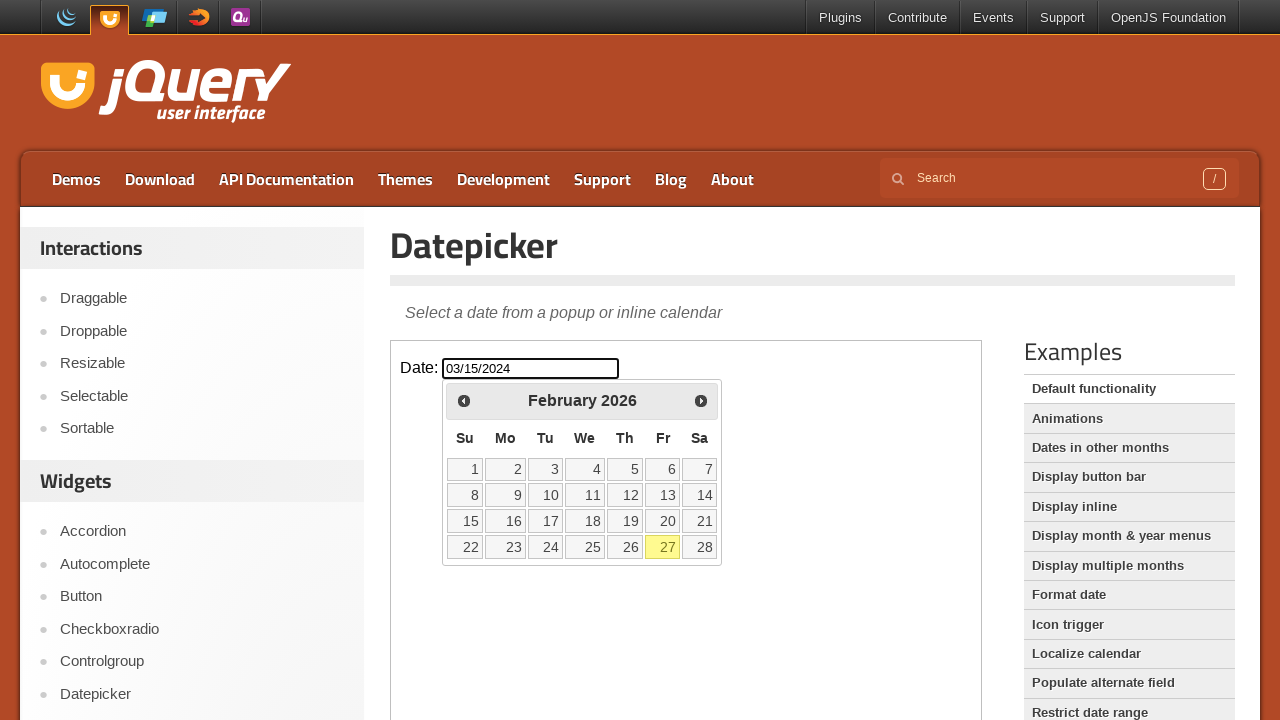

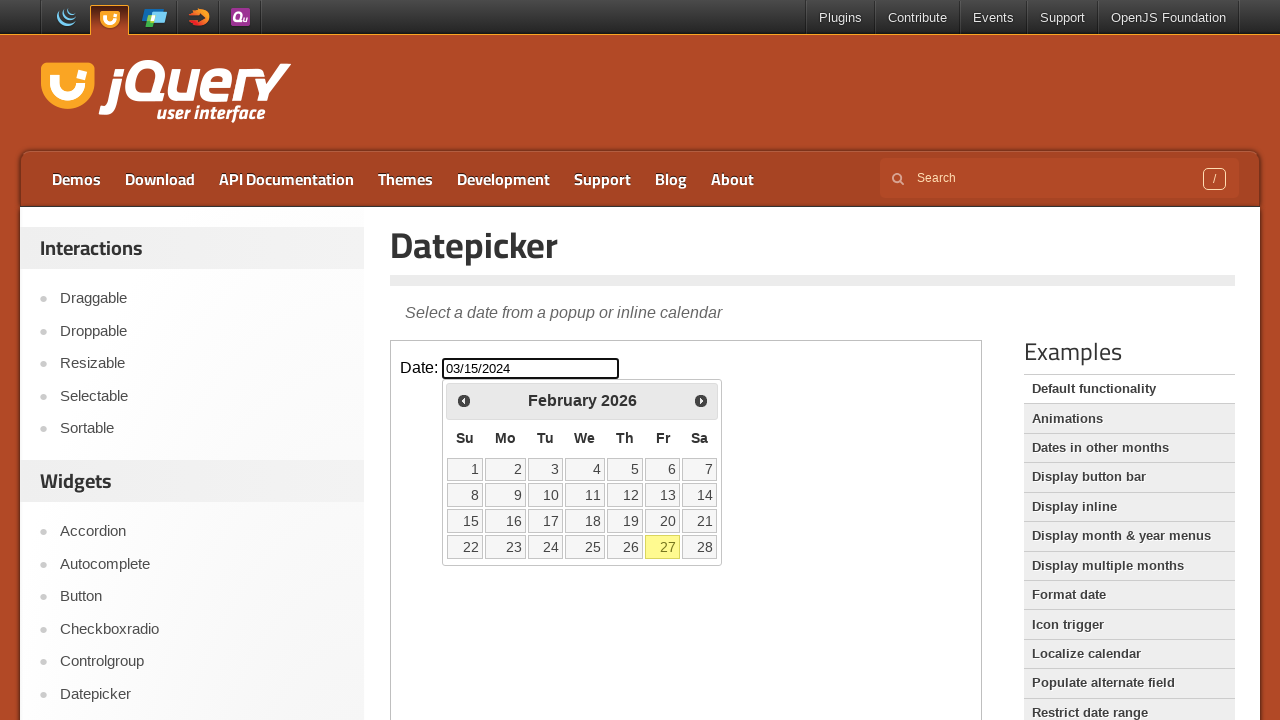